Opens a YouTube video (Rick Roll) and clicks the play button to start playback

Starting URL: https://www.youtube.com/watch?v=dQw4w9WgXcQ

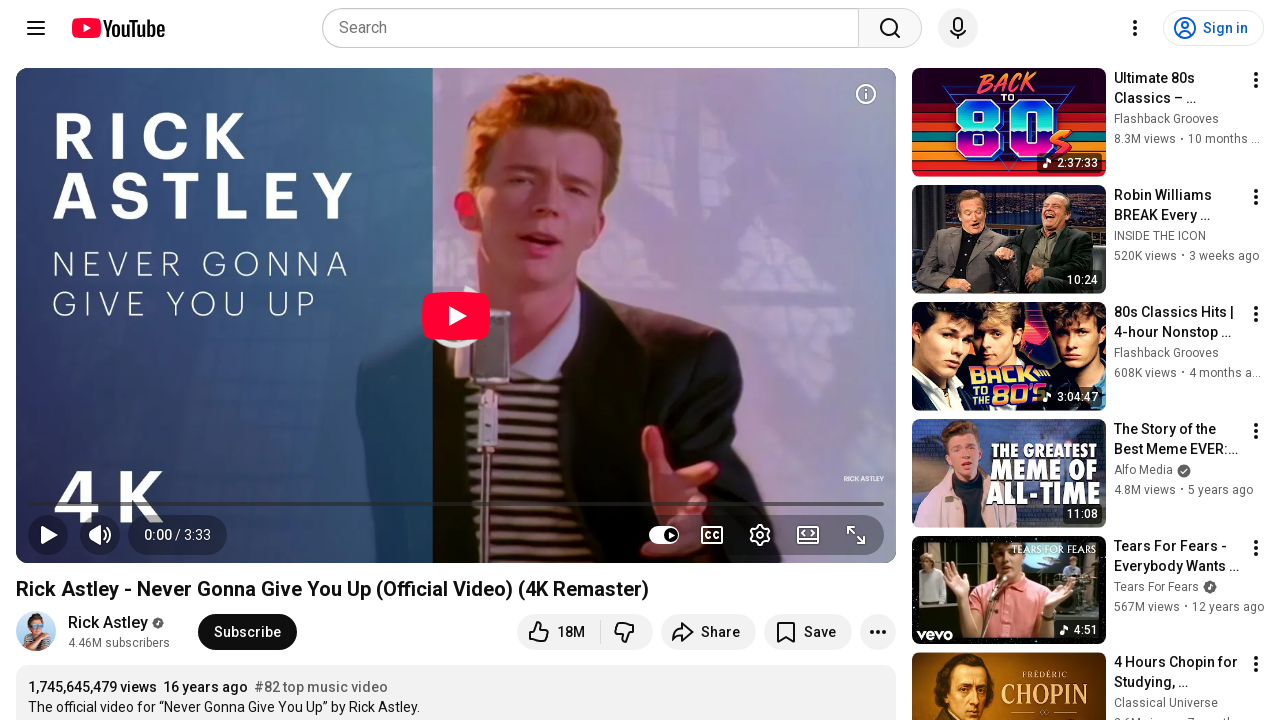

Clicked play button to start Rick Roll video playback at (48, 535) on .ytp-left-controls button
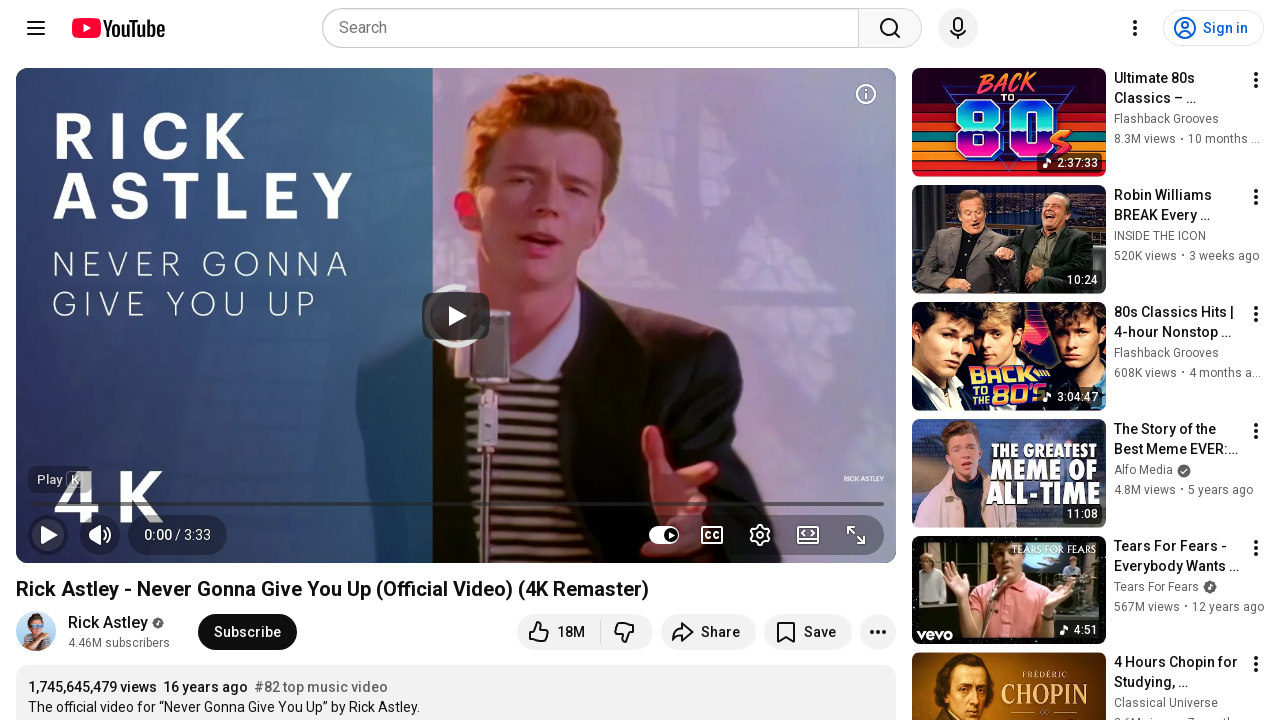

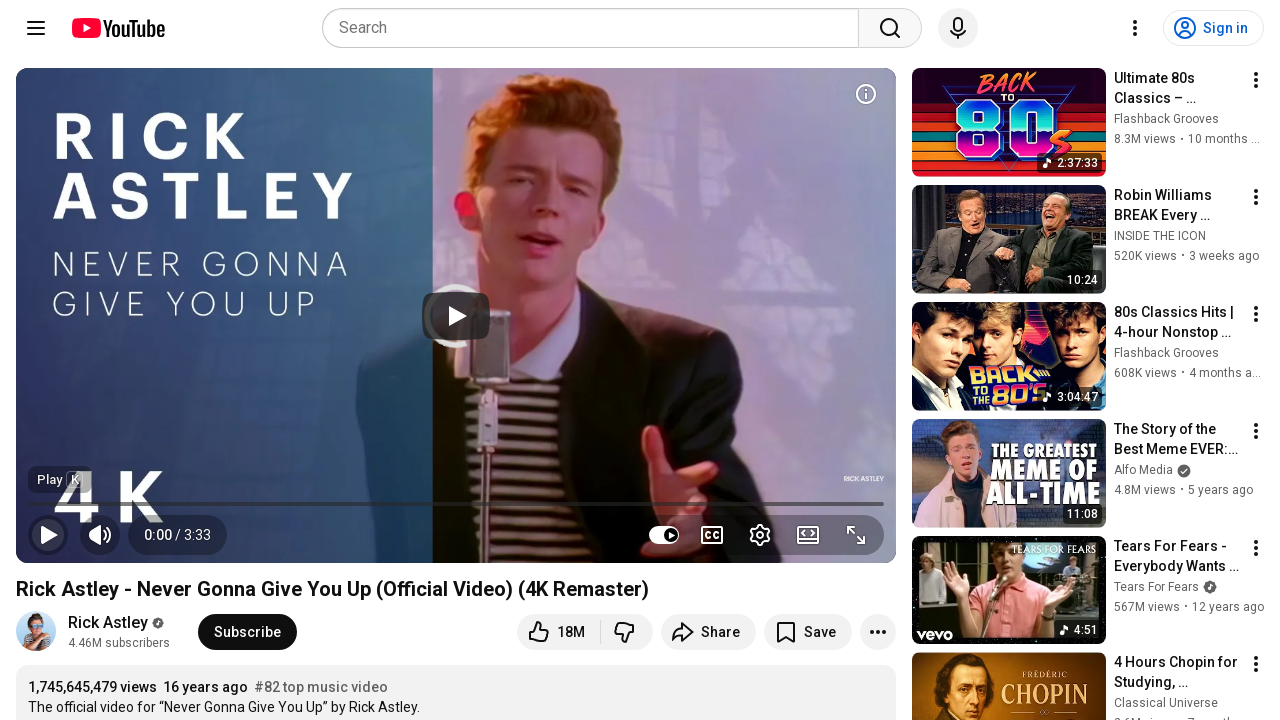